Tests adding products to cart by navigating to a product page and clicking add buttons multiple times for different products

Starting URL: https://material.playwrightvn.com/

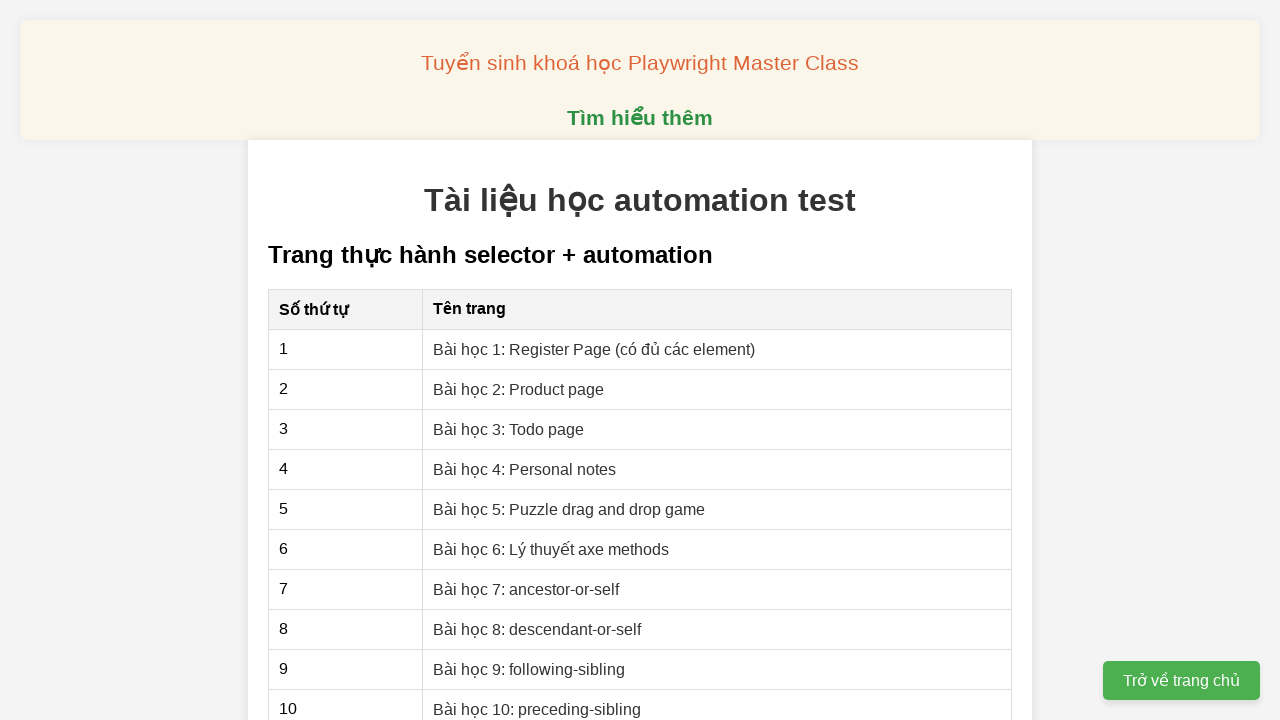

Clicked on product page link at (519, 389) on xpath=//a[@href = '02-xpath-product-page.html']
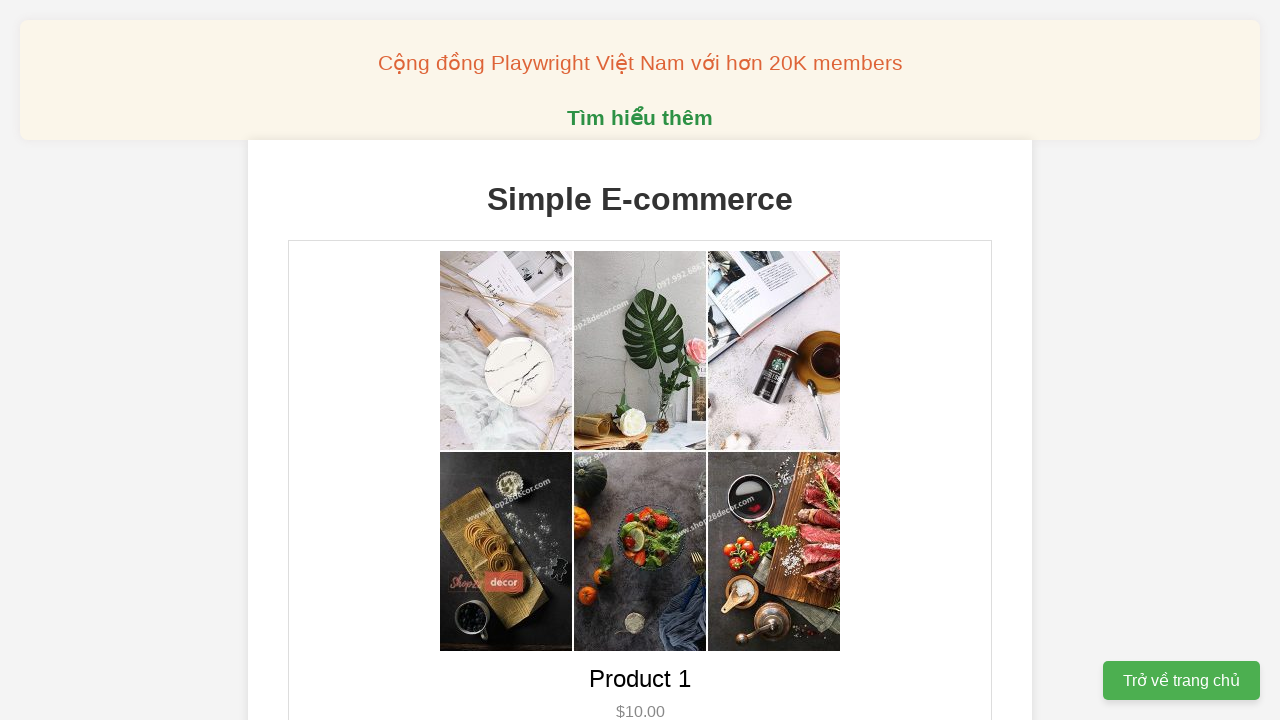

Double-clicked add button for product 1 to add 2 items to cart at (640, 360) on button[data-product-id="1"]
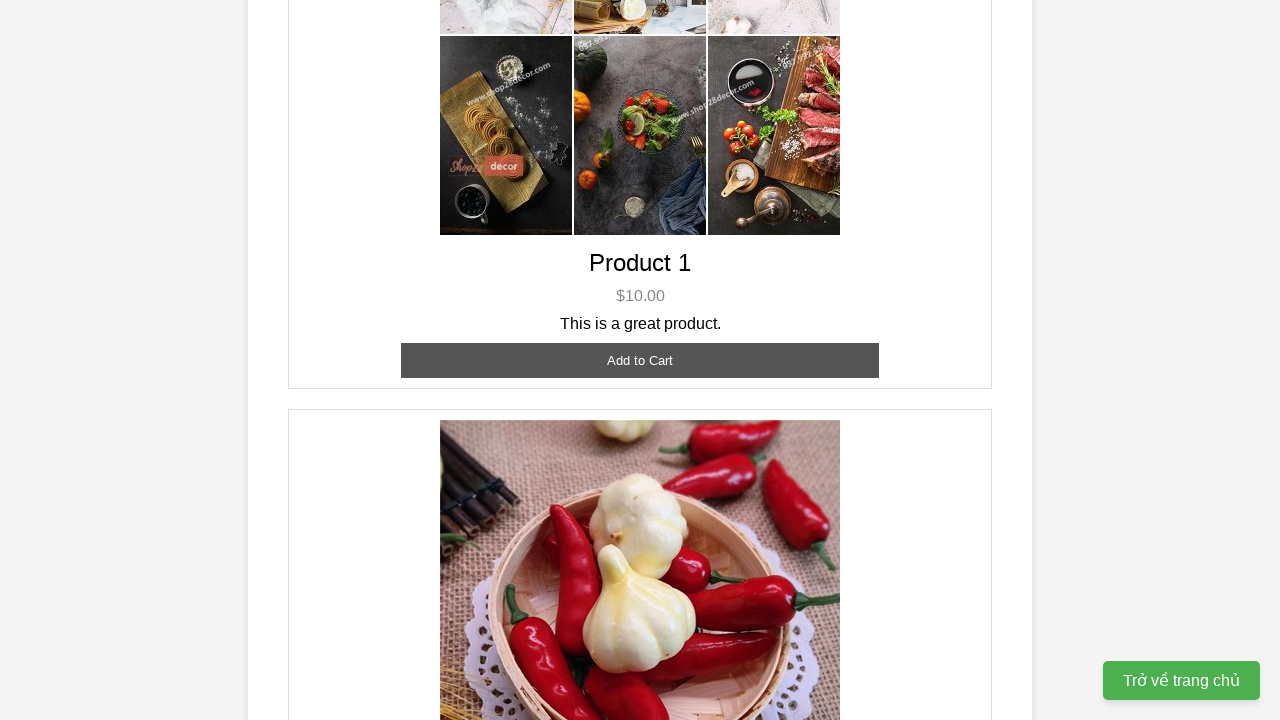

Clicked add button 3 times for product 2 to add 3 items to cart at (640, 360) on button[data-product-id="2"]
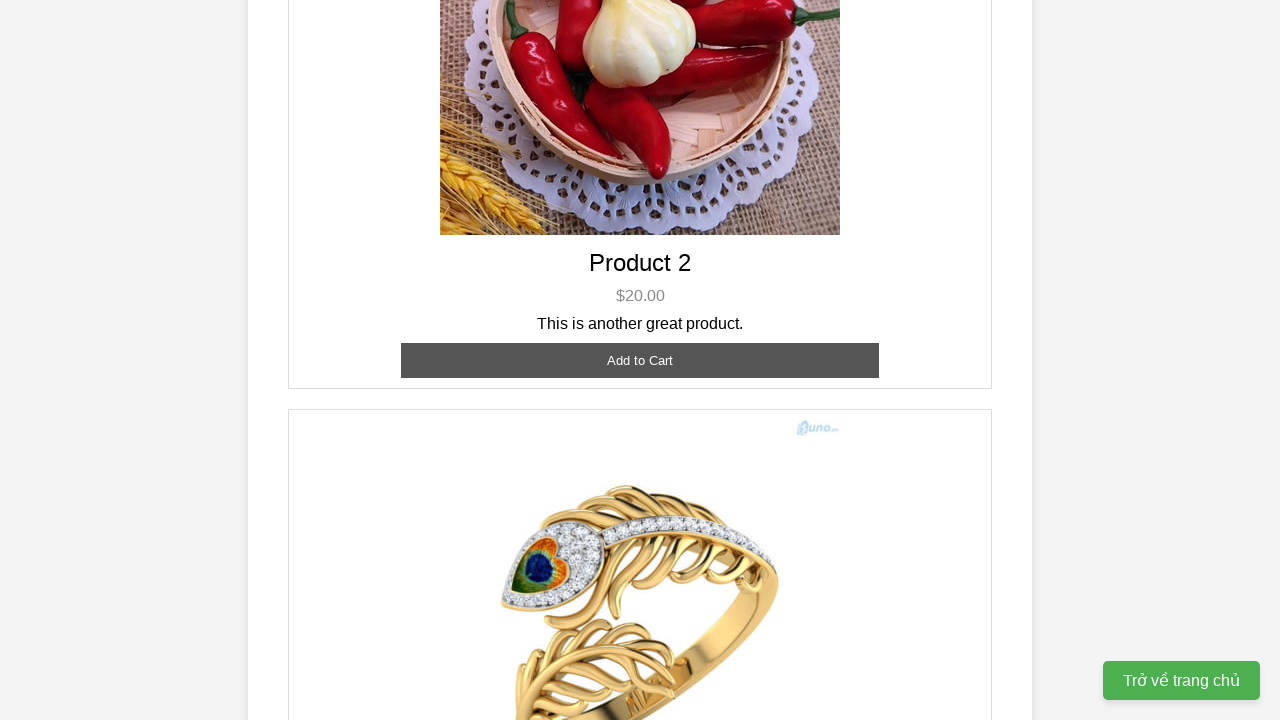

Clicked add button for product 3 to add 1 item to cart at (640, 388) on button[data-product-id="3"]
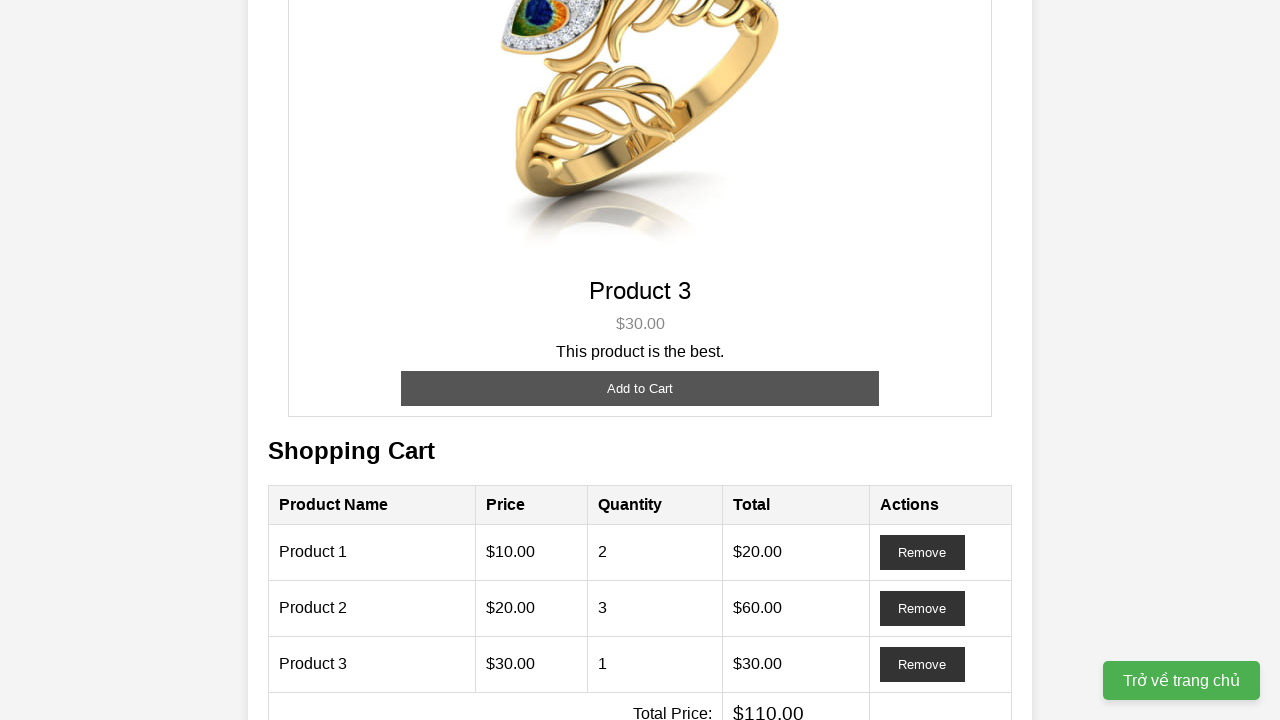

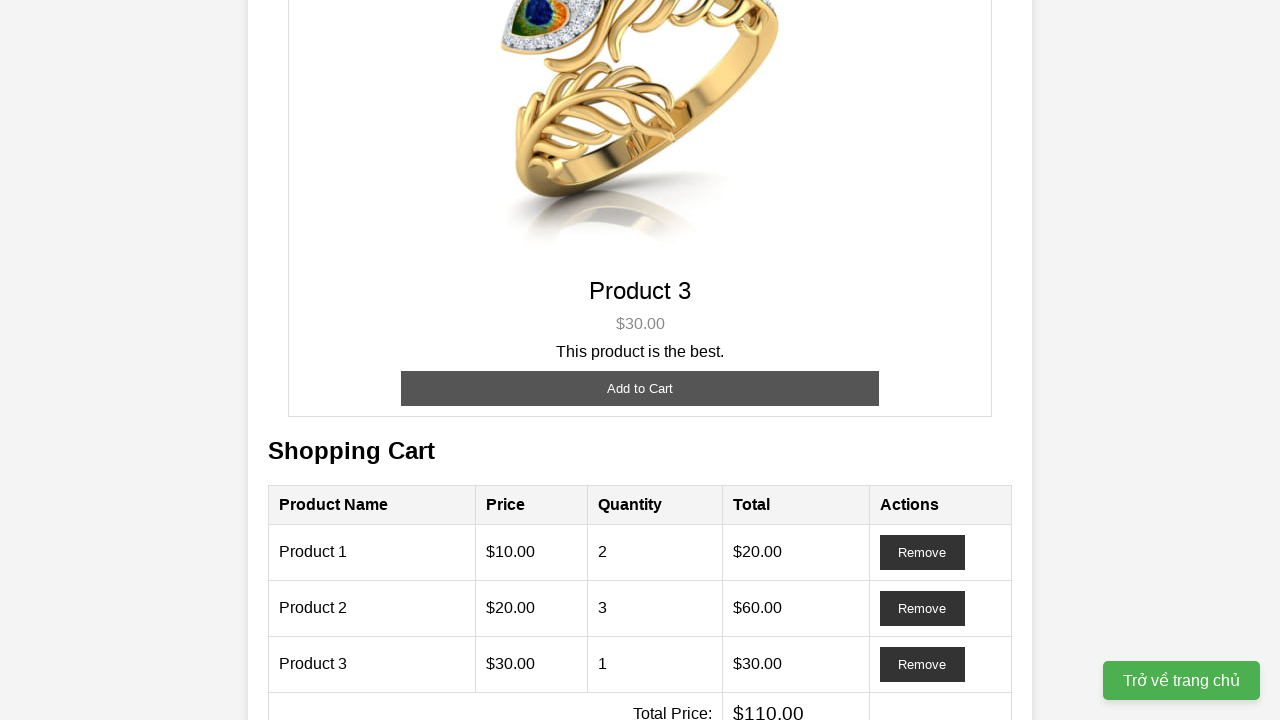